Tests that todo data persists after page reload

Starting URL: https://demo.playwright.dev/todomvc

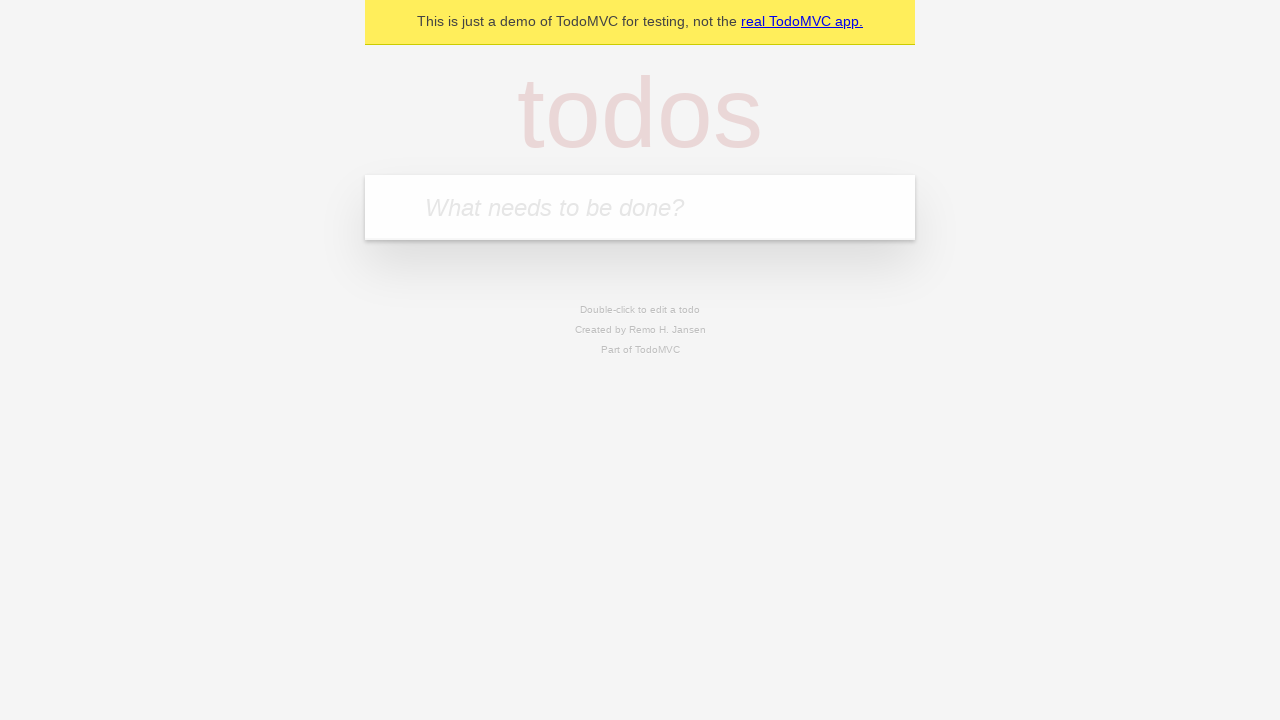

Filled todo input with 'buy some cheese' on internal:attr=[placeholder="What needs to be done?"i]
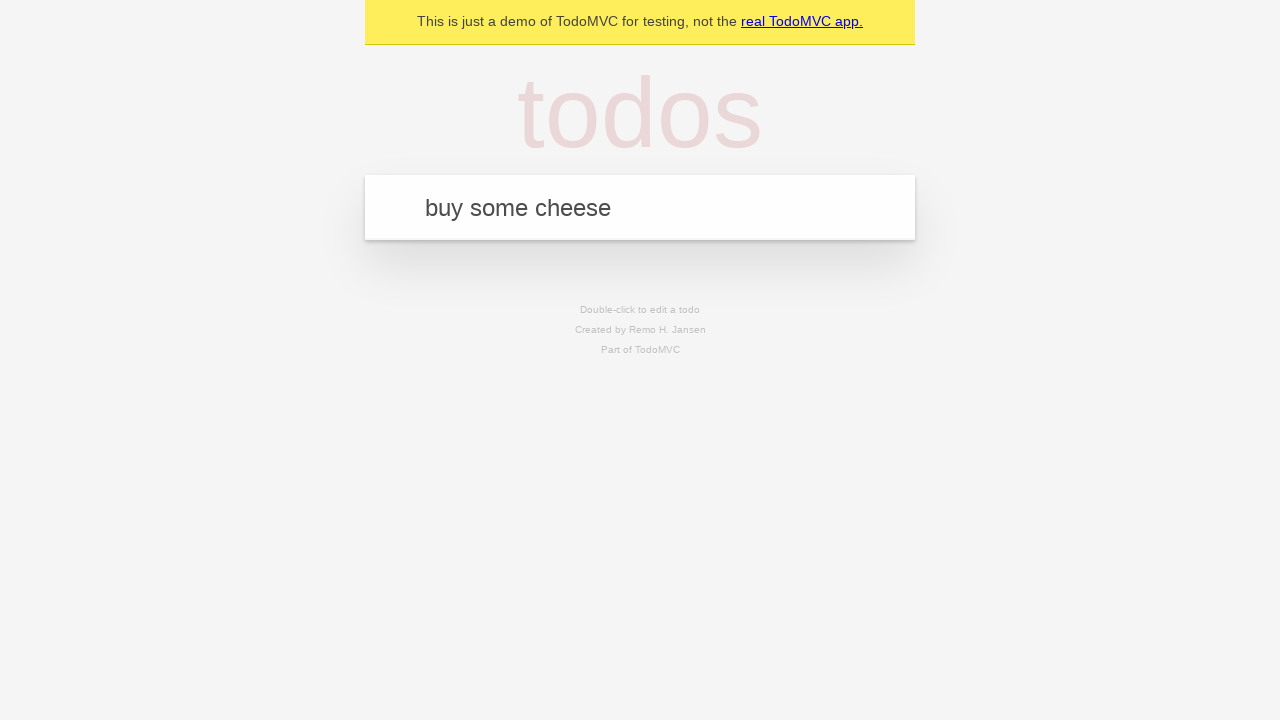

Pressed Enter to add first todo on internal:attr=[placeholder="What needs to be done?"i]
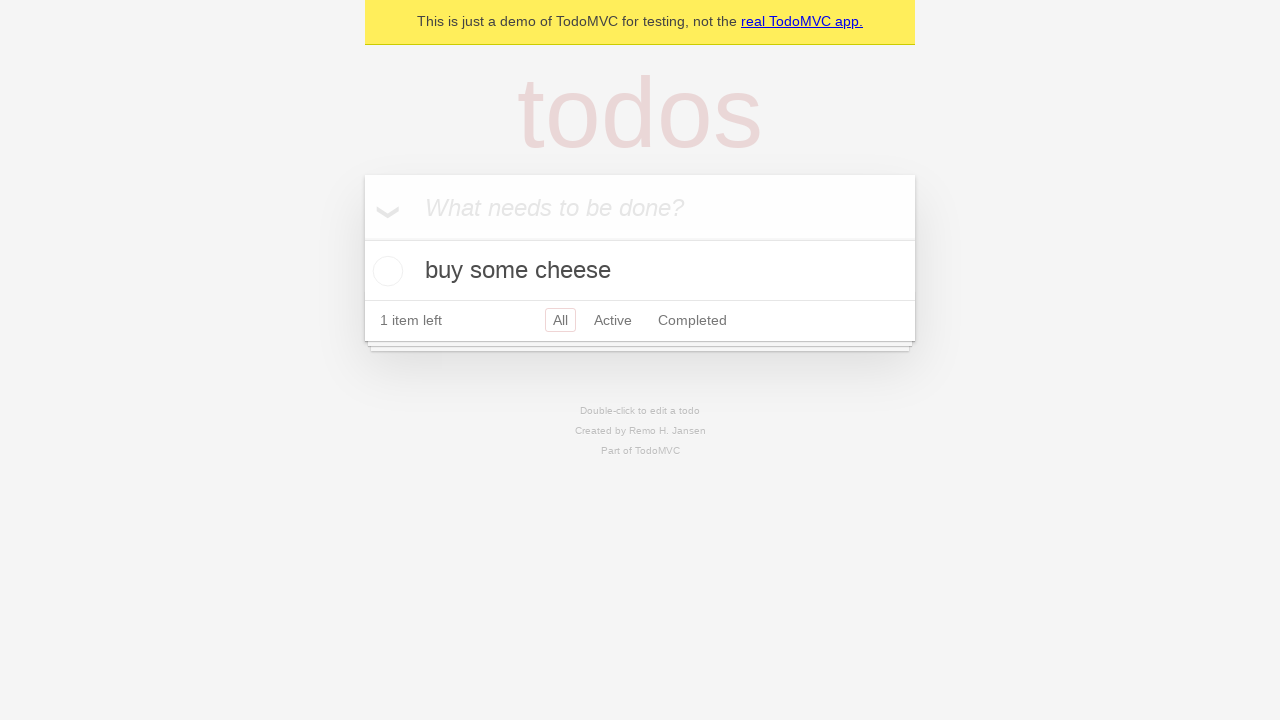

Filled todo input with 'feed the cat' on internal:attr=[placeholder="What needs to be done?"i]
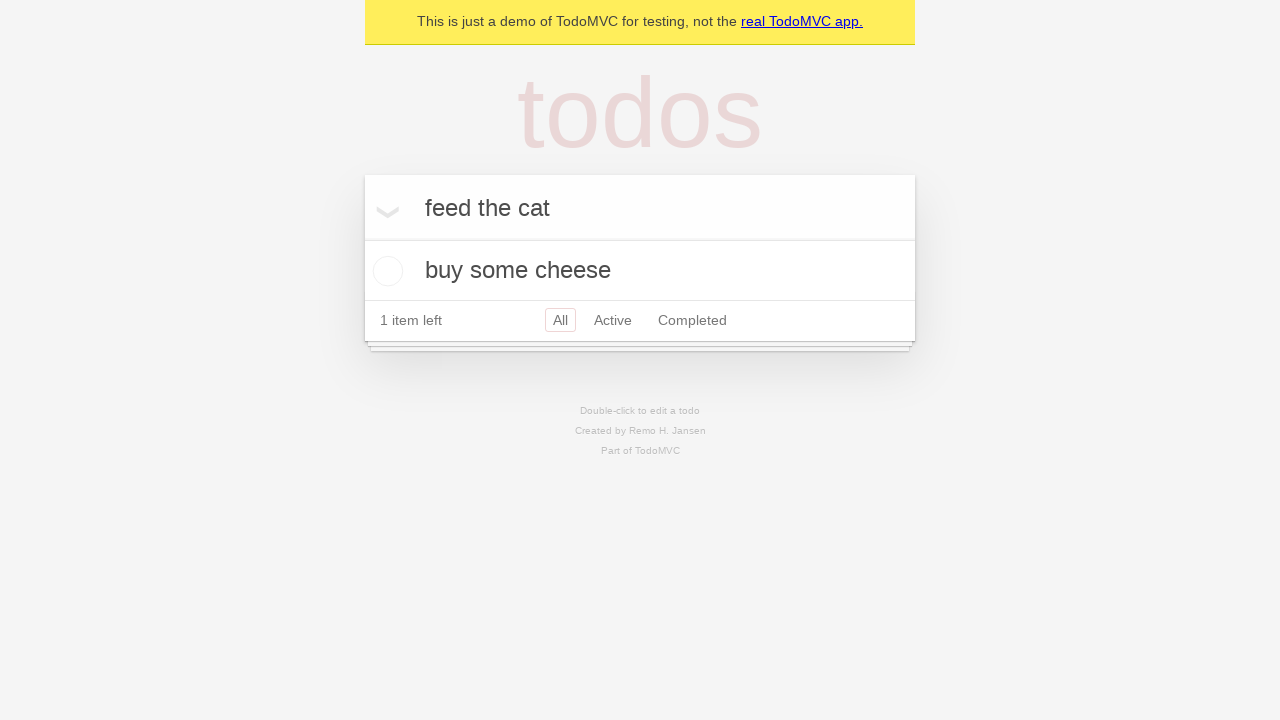

Pressed Enter to add second todo on internal:attr=[placeholder="What needs to be done?"i]
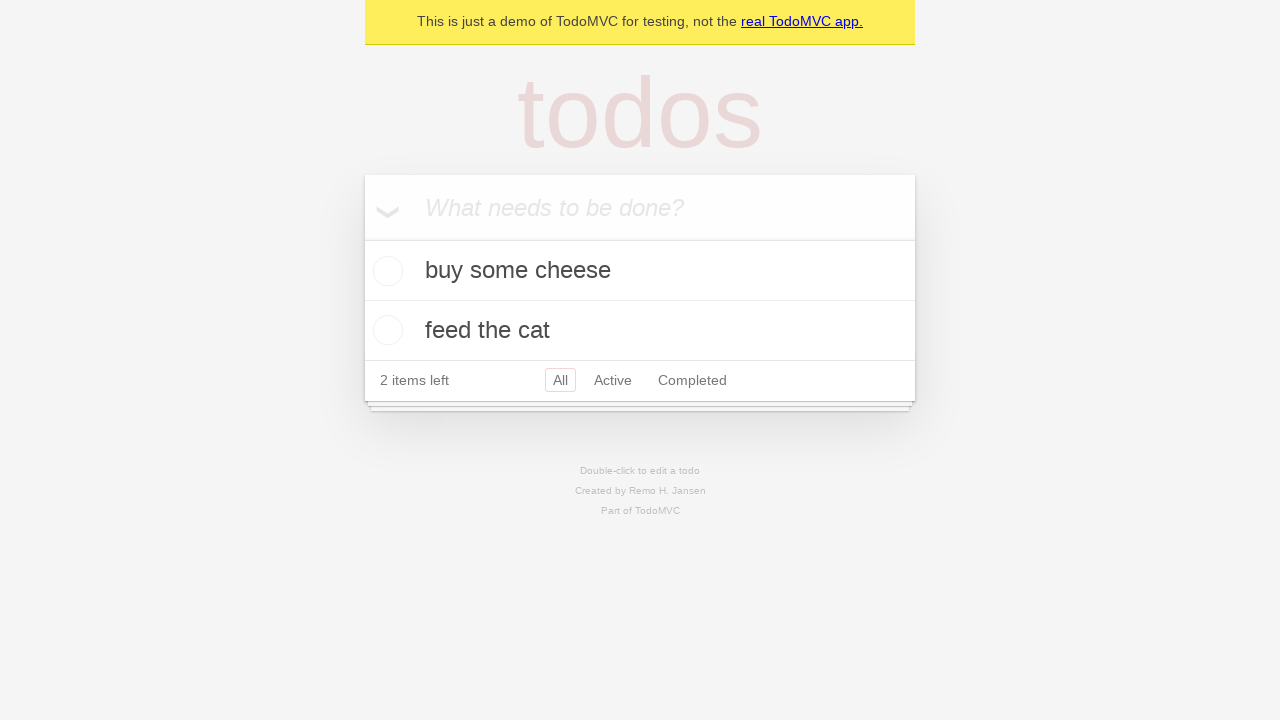

Checked first todo item at (385, 271) on internal:testid=[data-testid="todo-item"s] >> nth=0 >> internal:role=checkbox
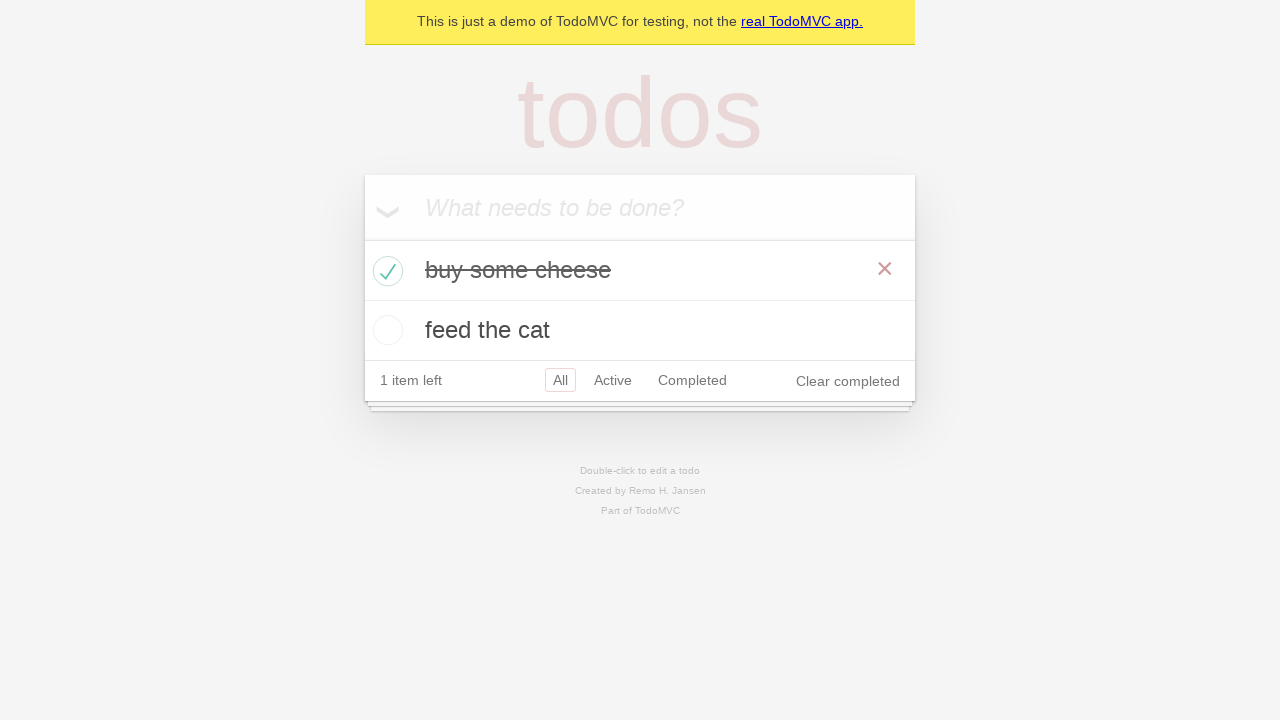

Reloaded the page
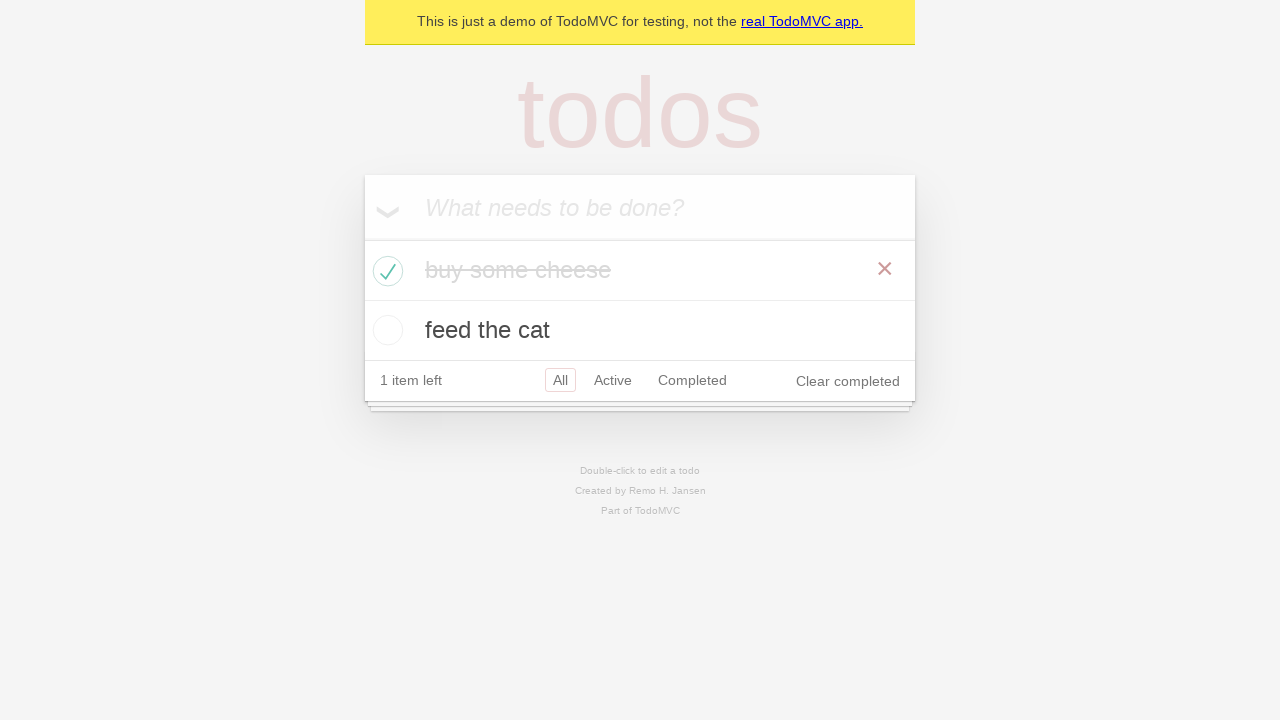

Verified todo items persist after page reload
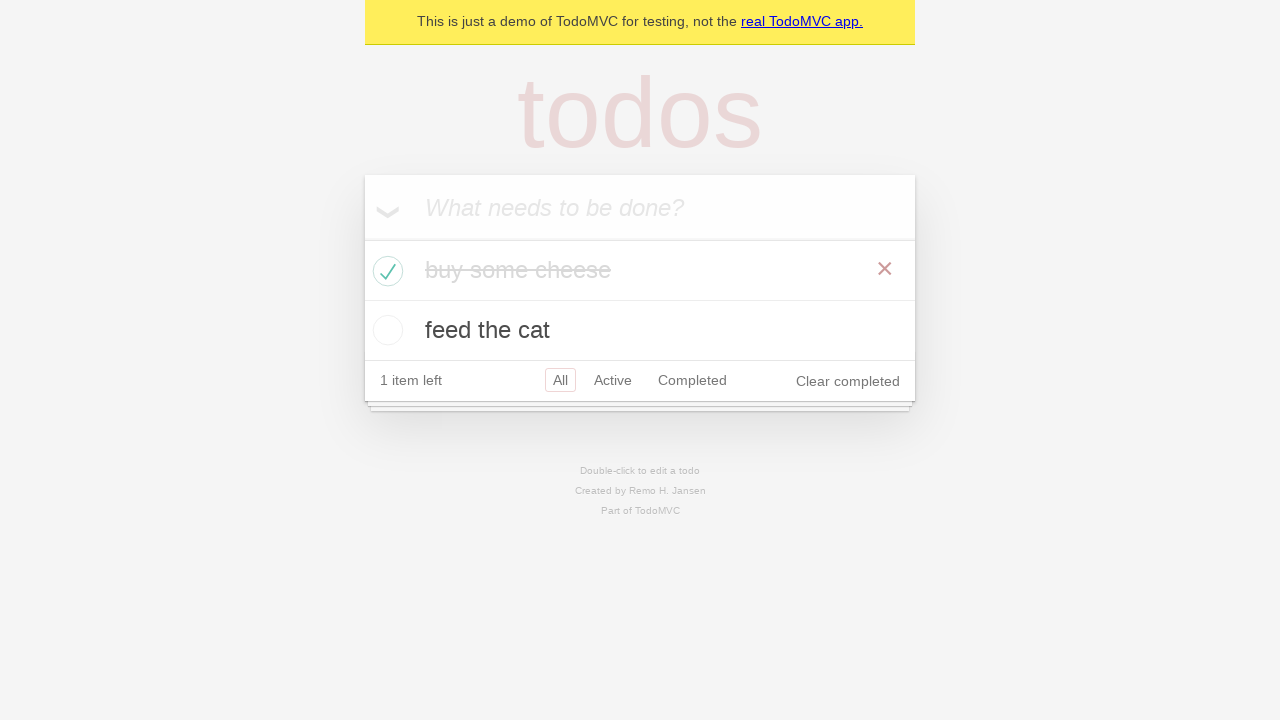

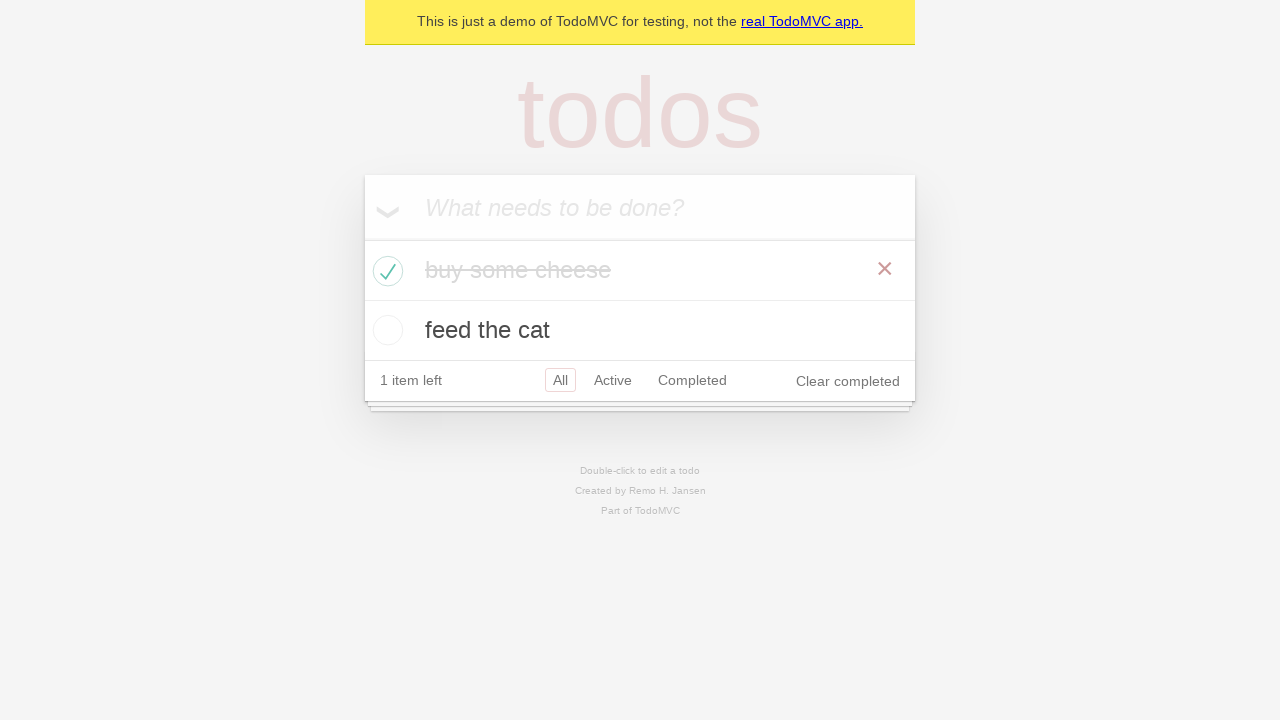